Tests that toggle-all checkbox updates state when individual items are completed or cleared

Starting URL: https://demo.playwright.dev/todomvc

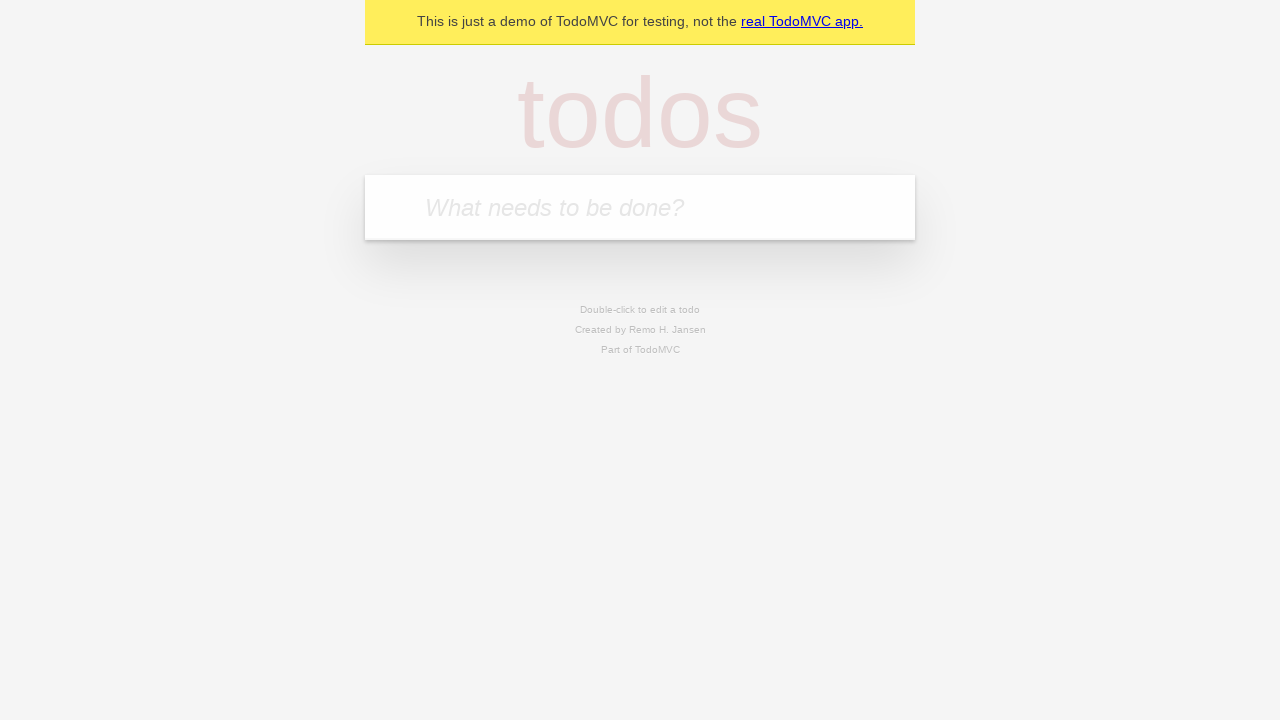

Filled new todo field with 'buy some cheese' on .new-todo
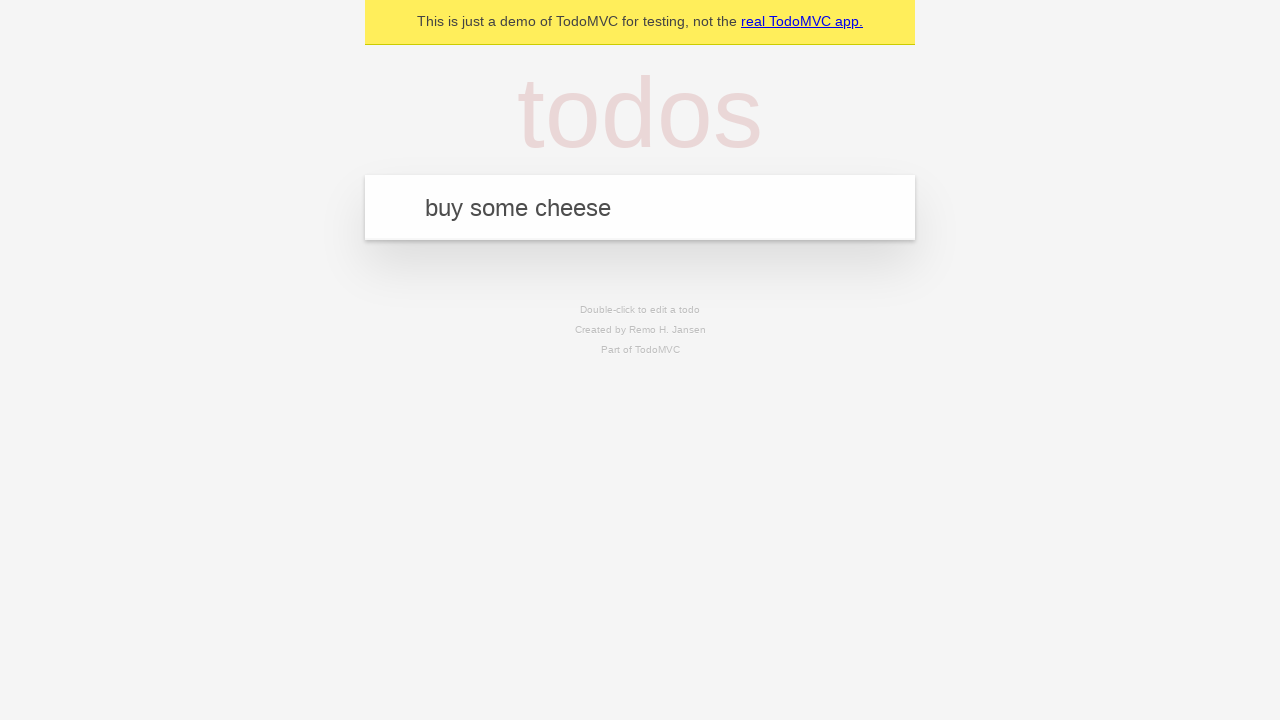

Pressed Enter to create first todo on .new-todo
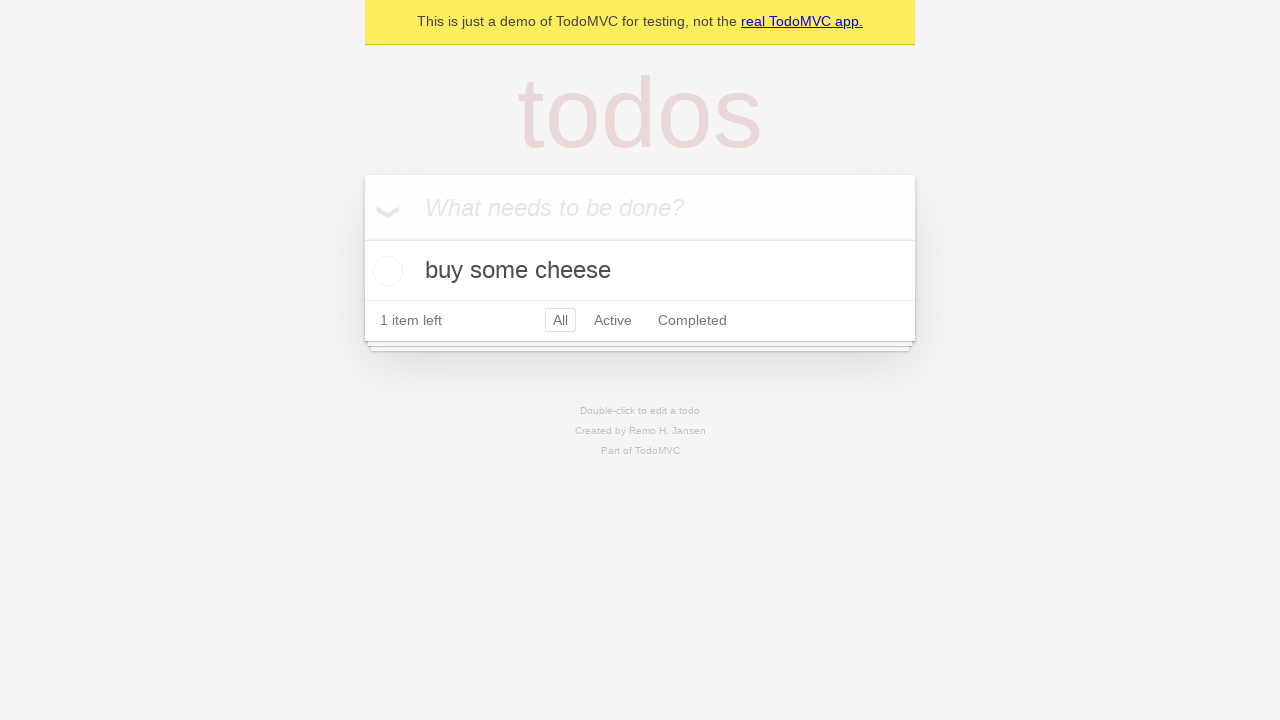

Filled new todo field with 'feed the cat' on .new-todo
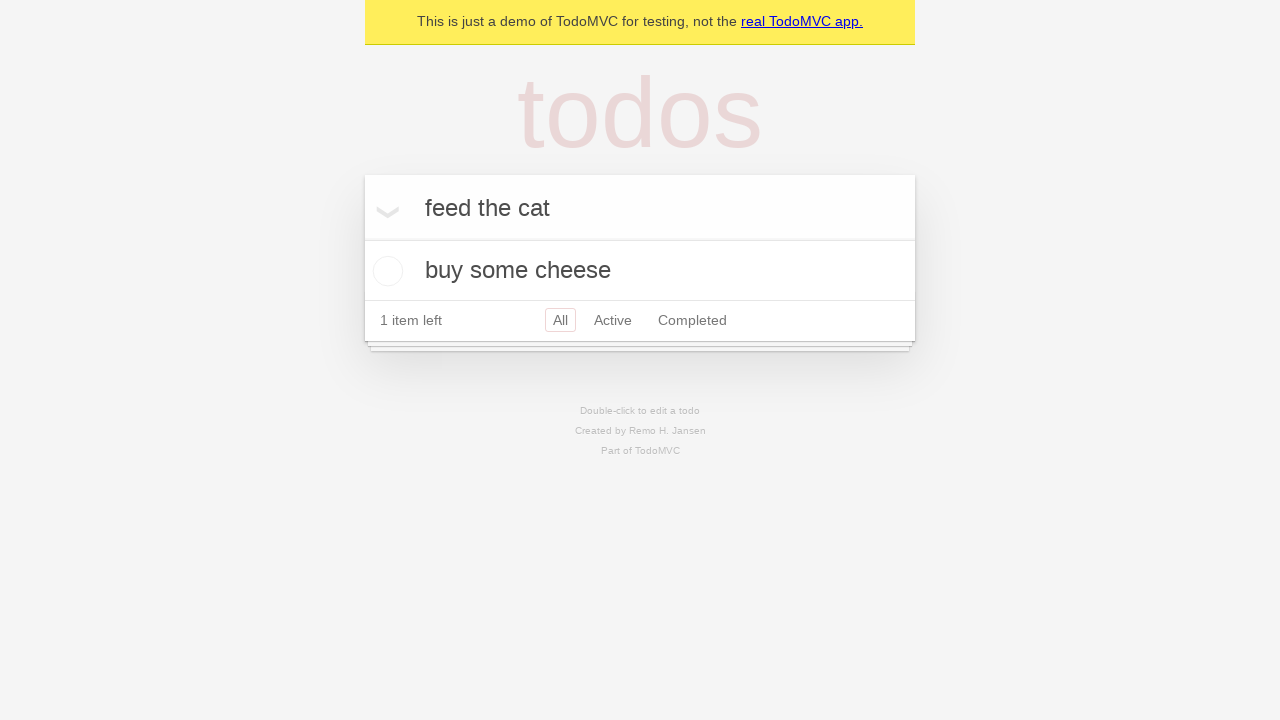

Pressed Enter to create second todo on .new-todo
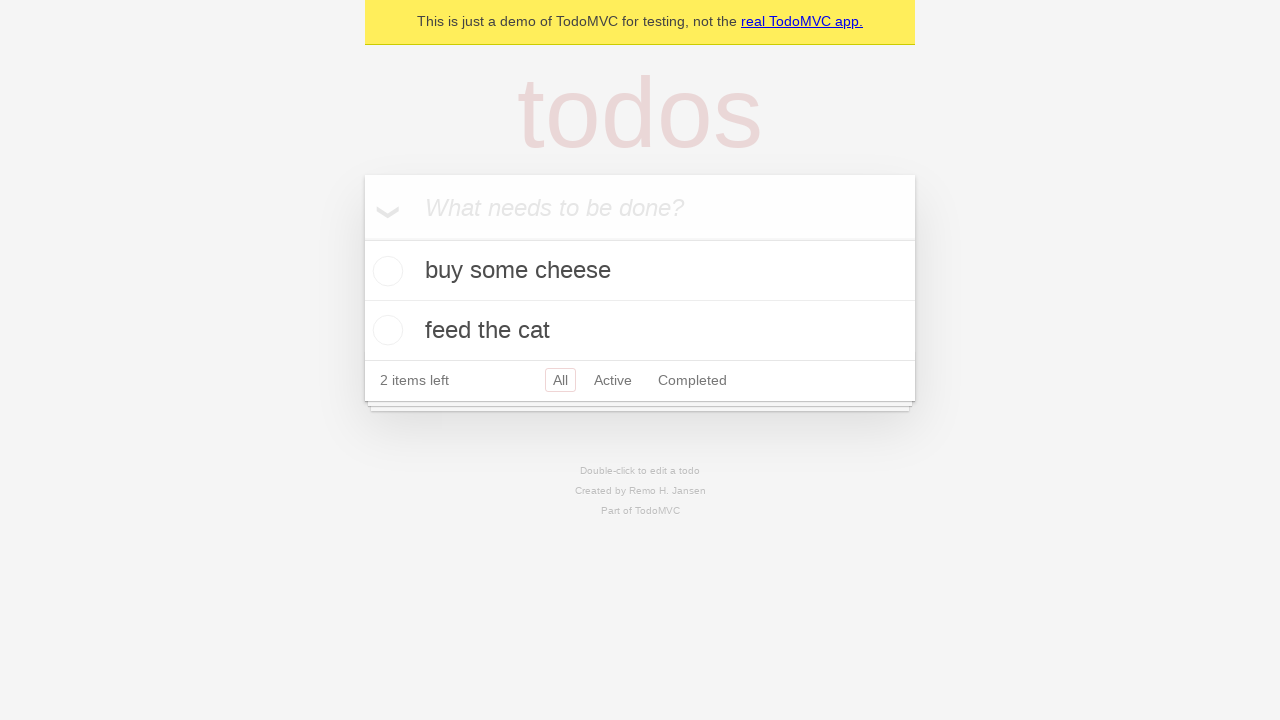

Filled new todo field with 'book a doctors appointment' on .new-todo
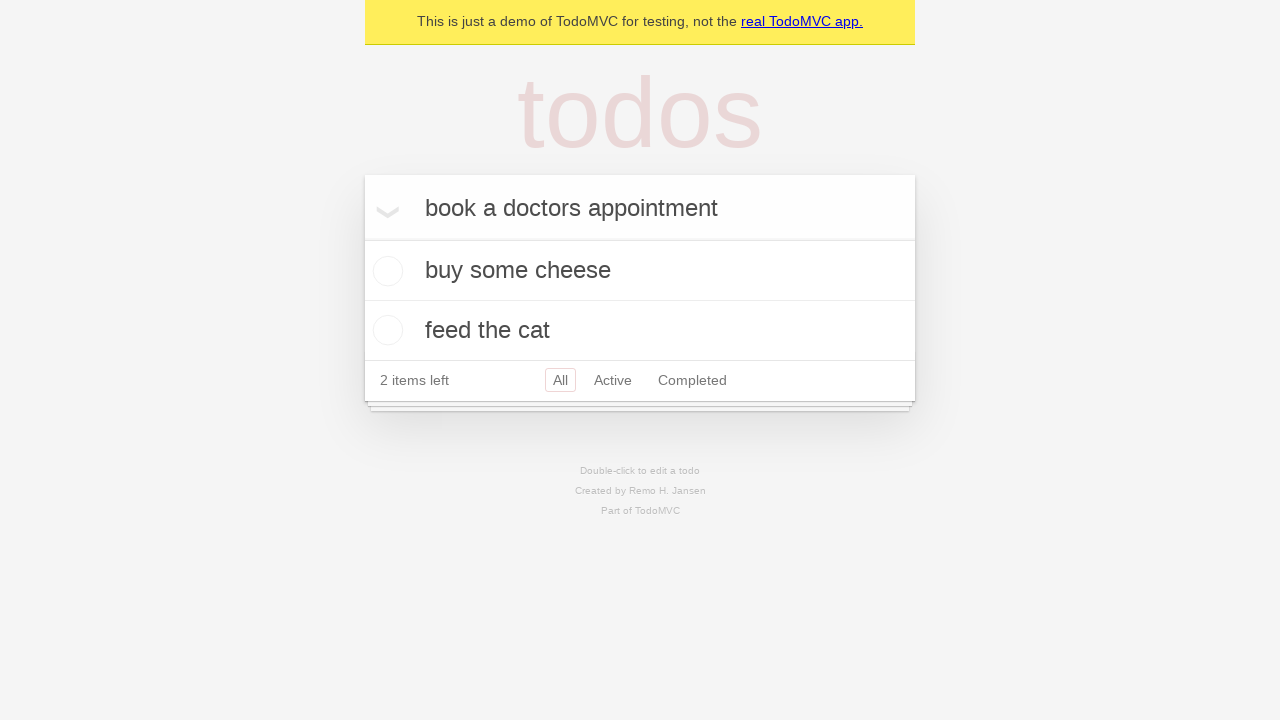

Pressed Enter to create third todo on .new-todo
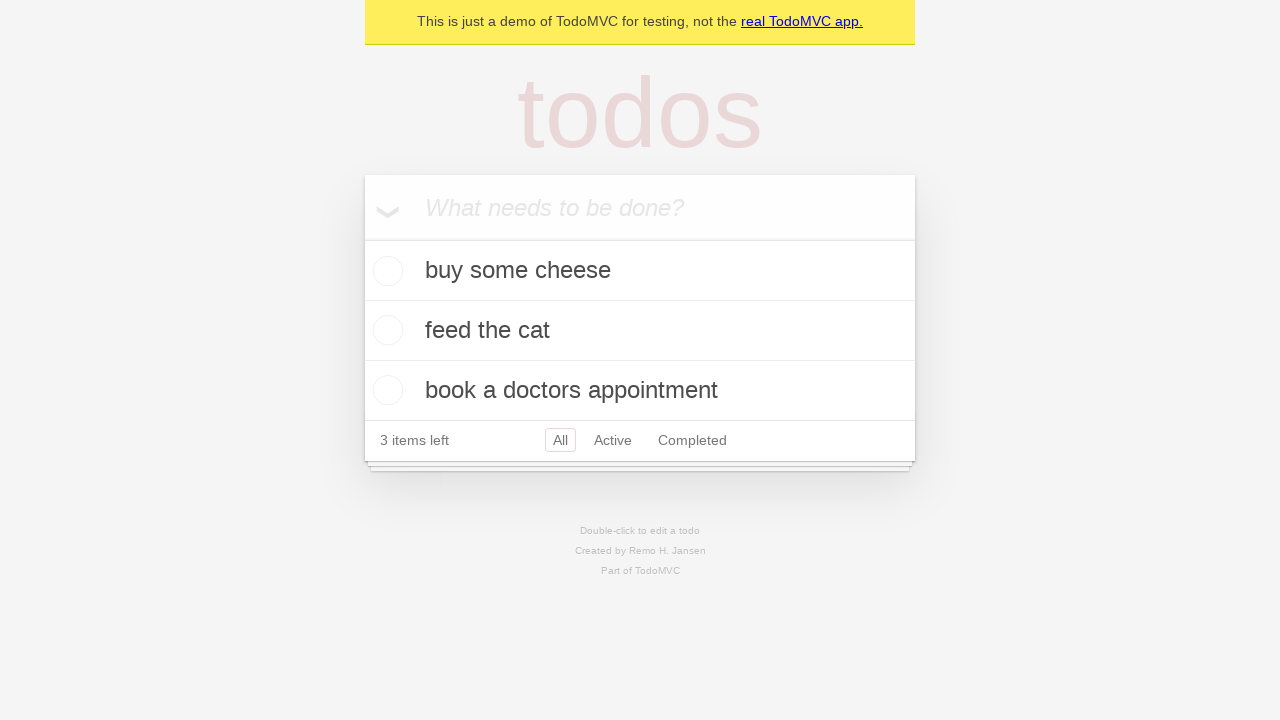

All three todos loaded in the list
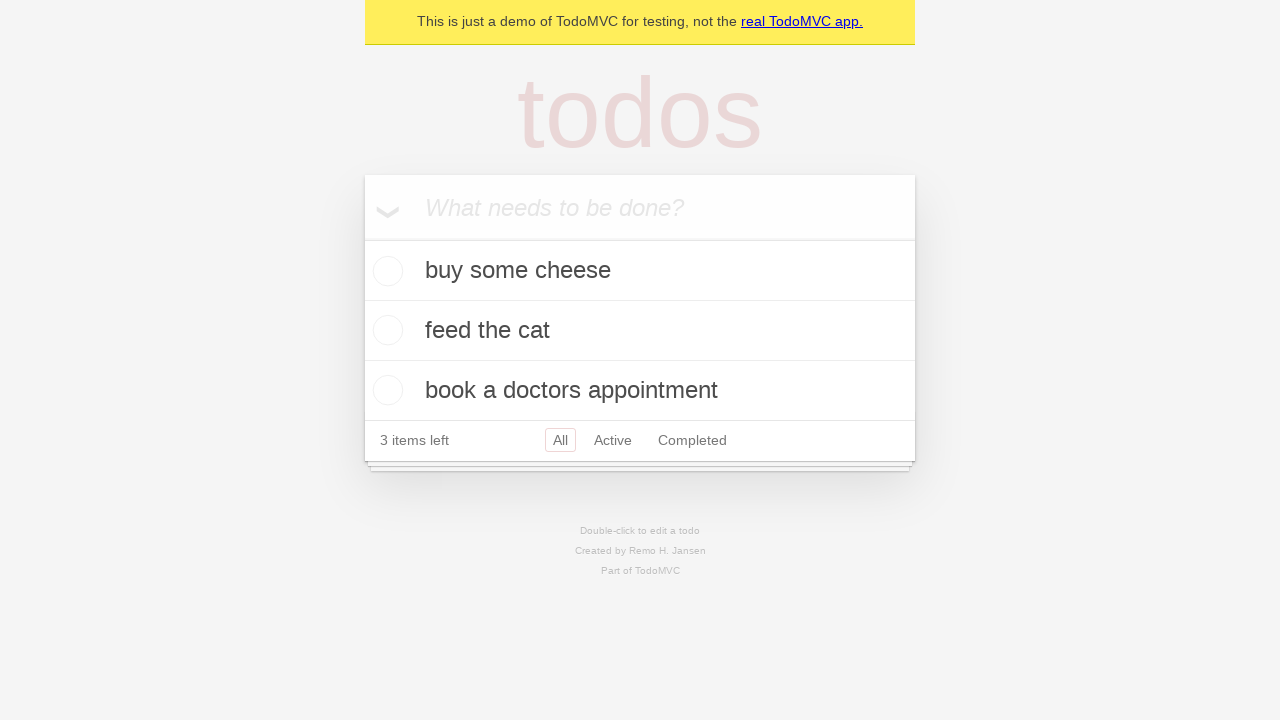

Clicked toggle-all checkbox to mark all todos as completed at (362, 238) on .toggle-all
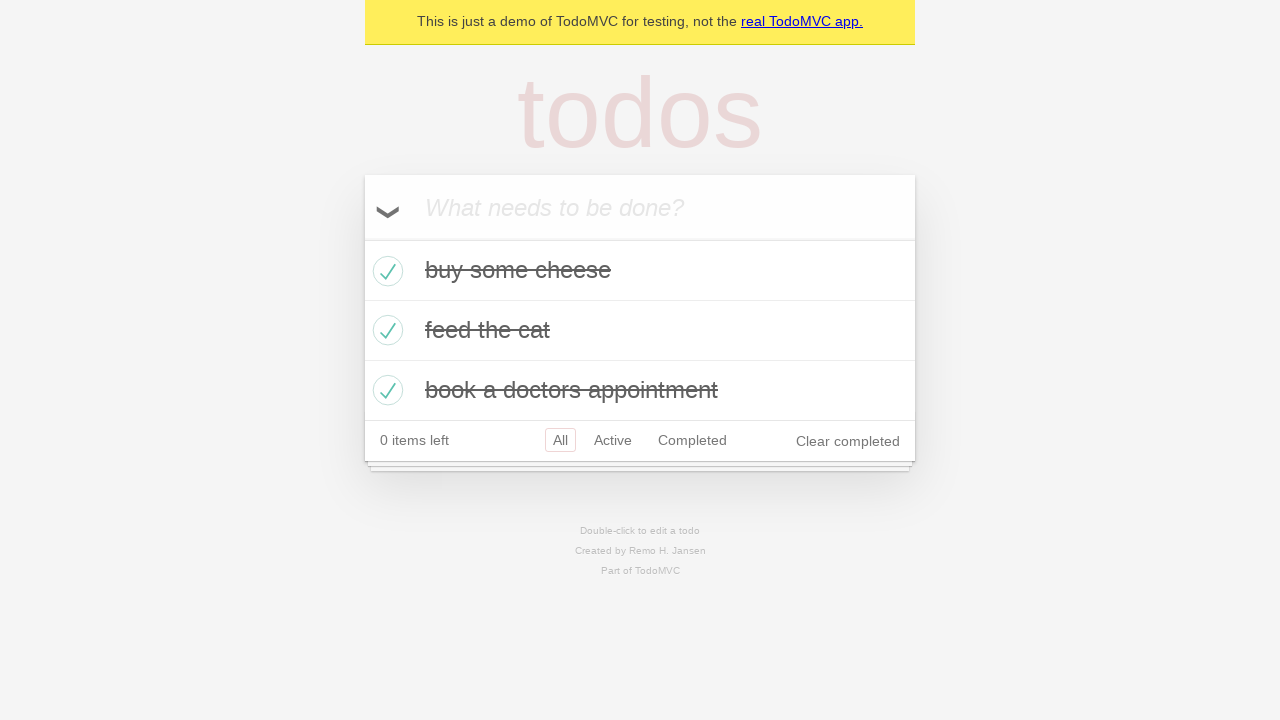

Unchecked first todo to mark it as incomplete at (385, 271) on .todo-list li >> nth=0 >> .toggle
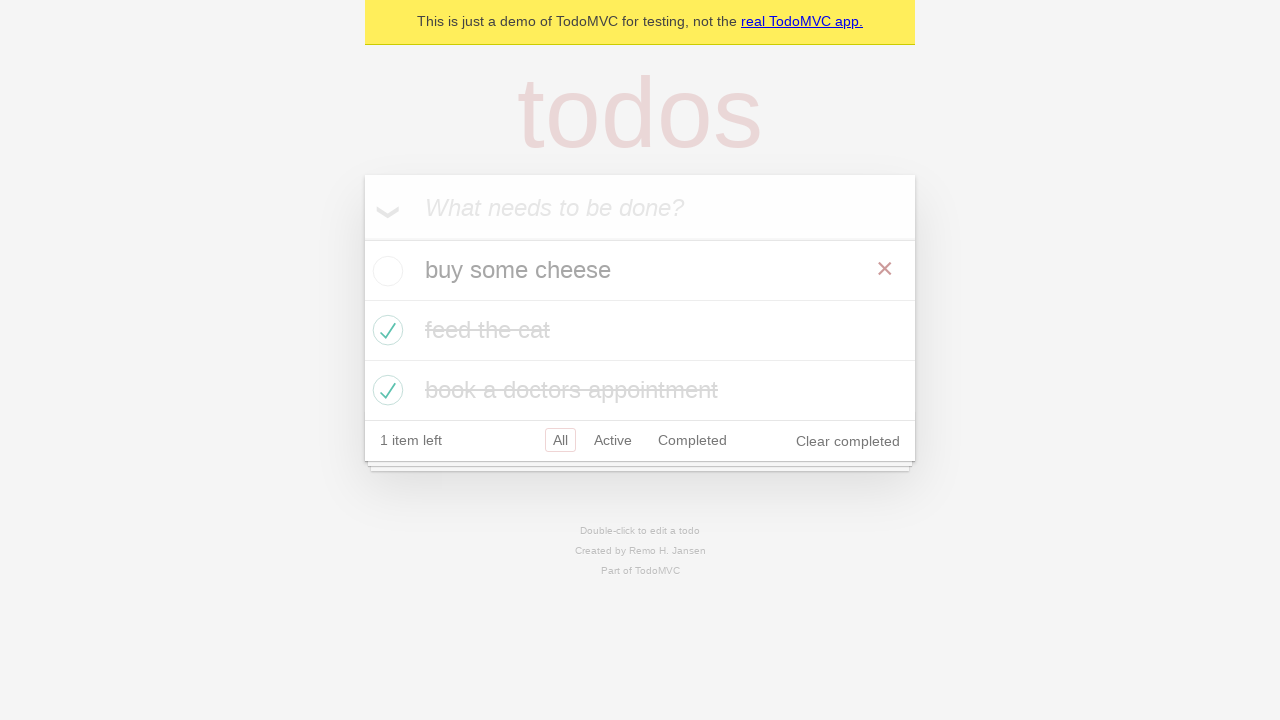

Checked first todo again to mark it as completed at (385, 271) on .todo-list li >> nth=0 >> .toggle
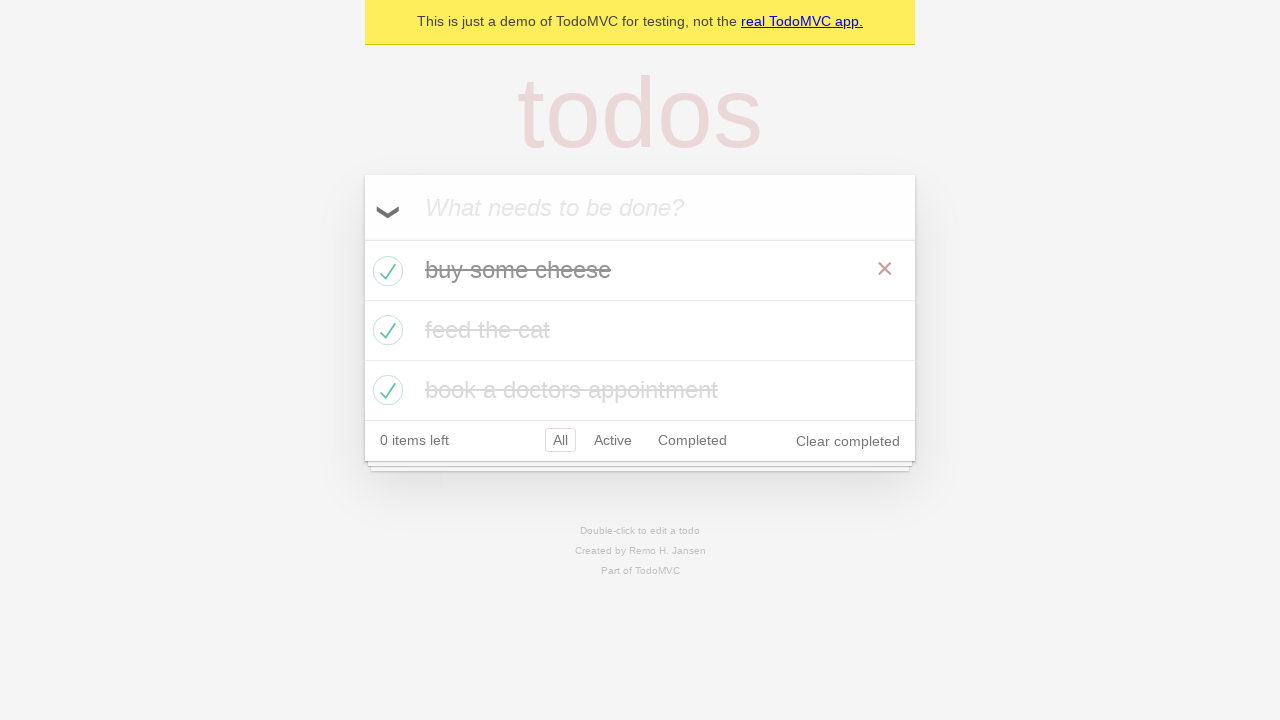

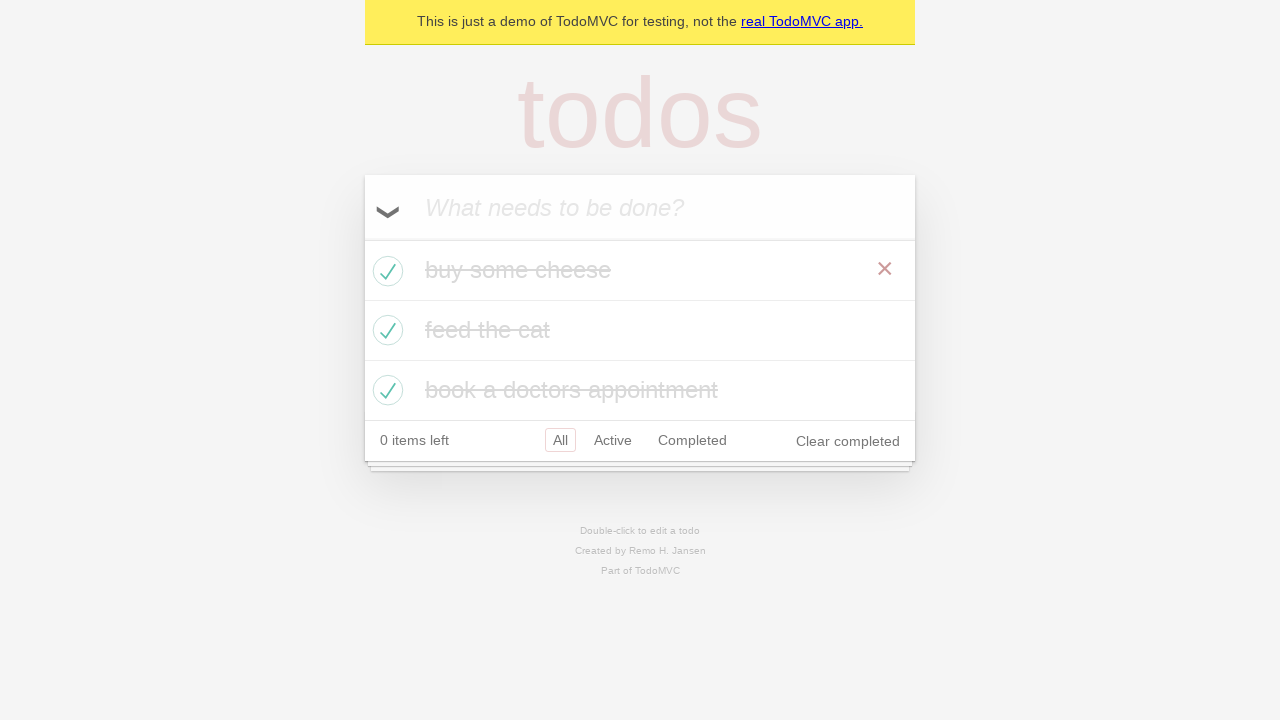